Comprehensive automation test covering token generation via double-click, toggling hidden elements, updating dynamic tables, form submission validation, and dependent dropdown interactions on a test automation practice page.

Starting URL: https://nickolusalex.github.io/automation_interview/

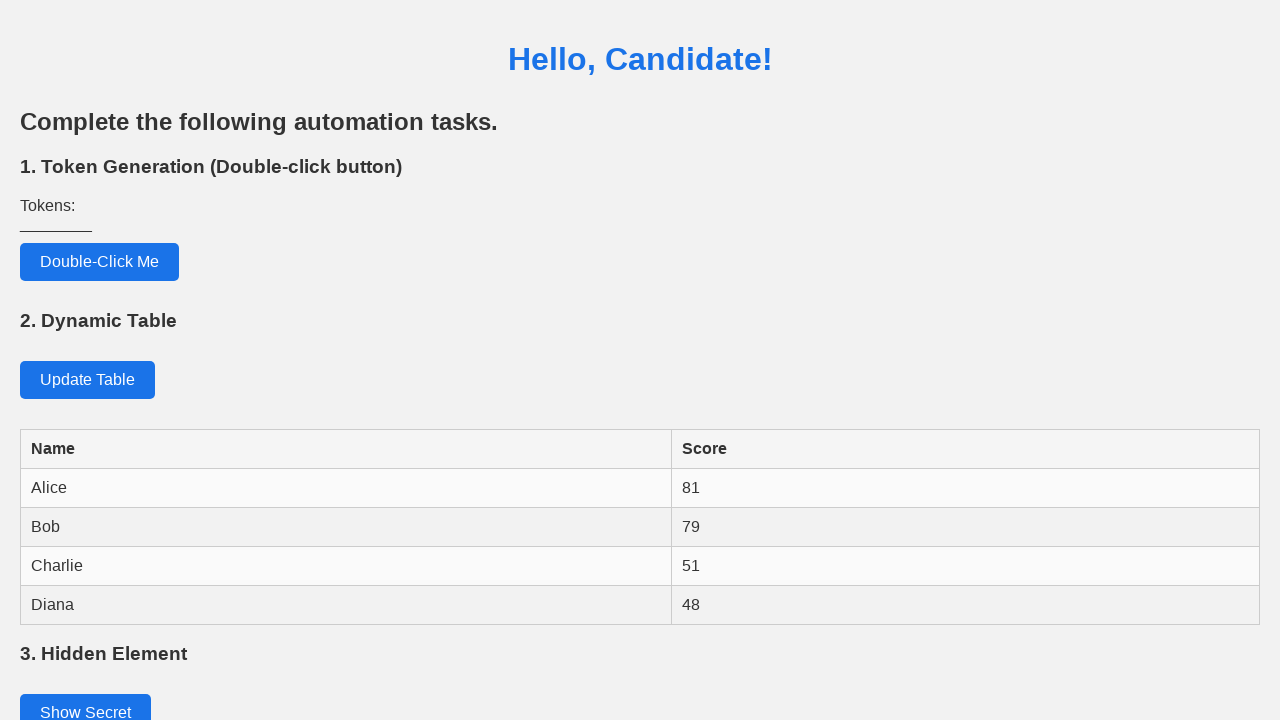

Double-clicked the 'Double-Click Me' button to generate token at (100, 262) on text=Double-Click Me
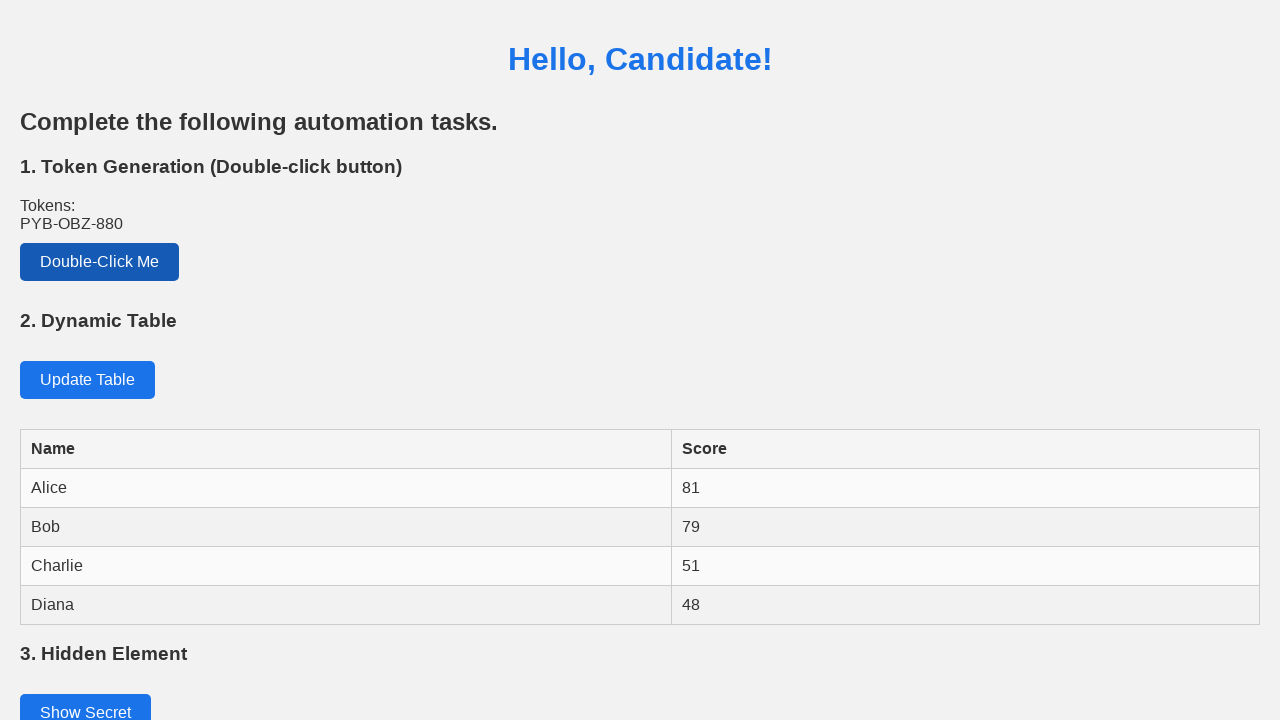

Token generated and visible (verified by dash character)
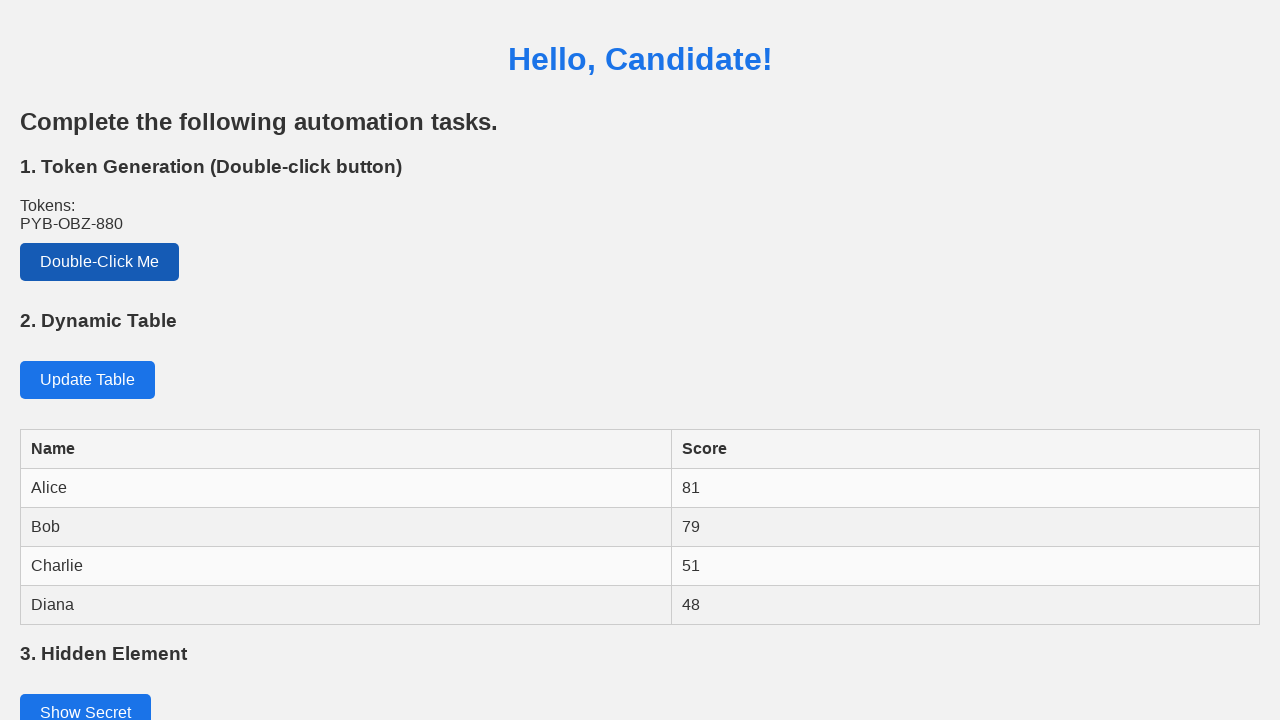

Clicked 'Show Secret' button to reveal hidden element at (86, 701) on text=Show Secret
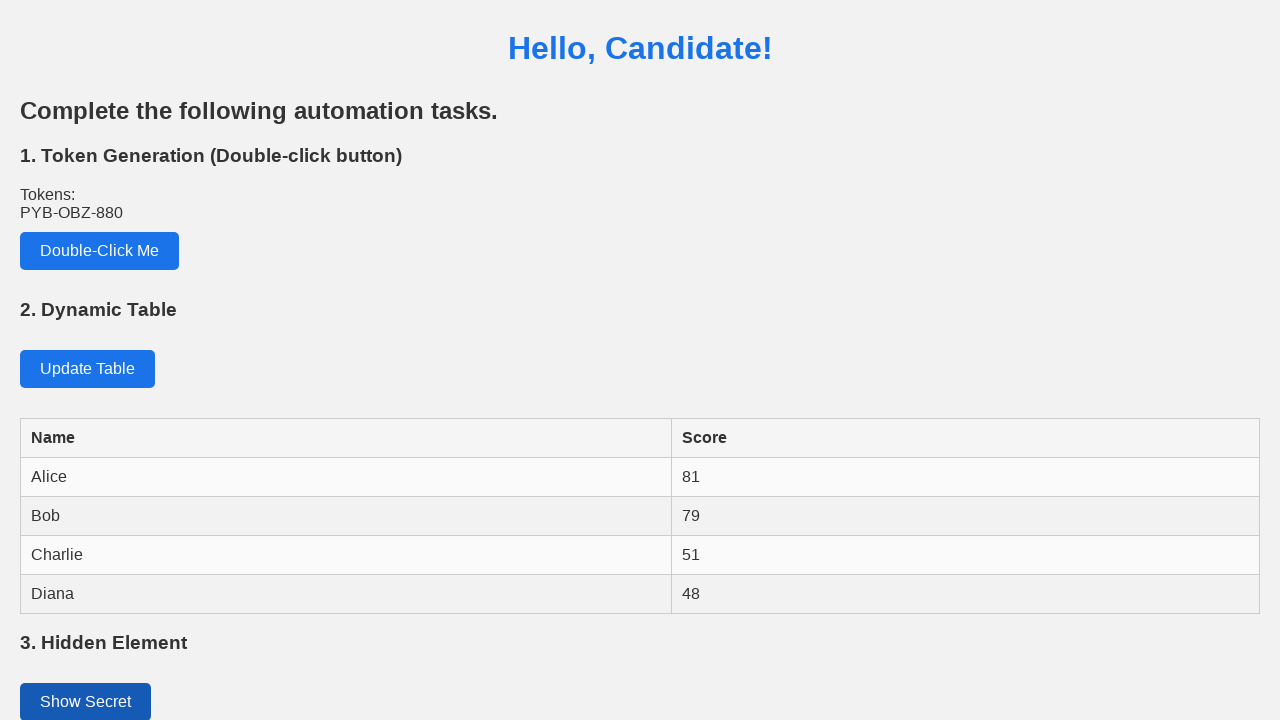

Secret code 'Secret Code: 42XYZ' is now visible
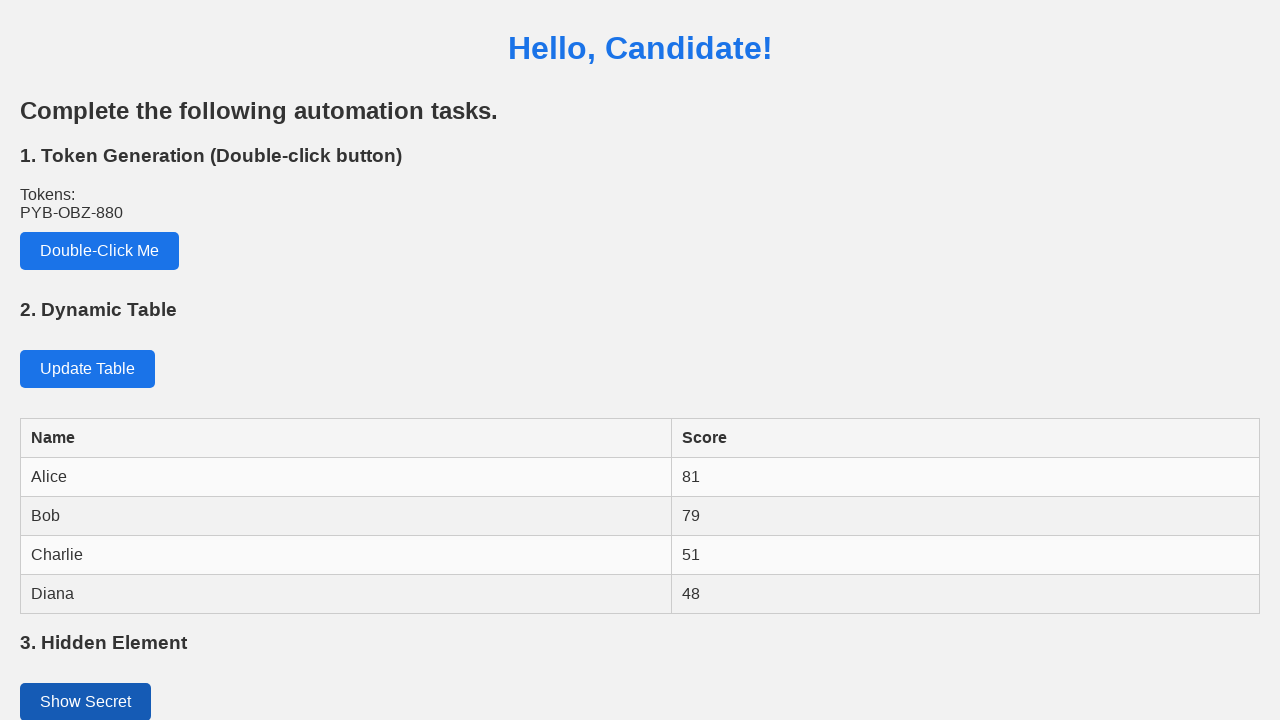

Clicked 'Show Secret' button again to hide the secret element at (86, 701) on text=Show Secret
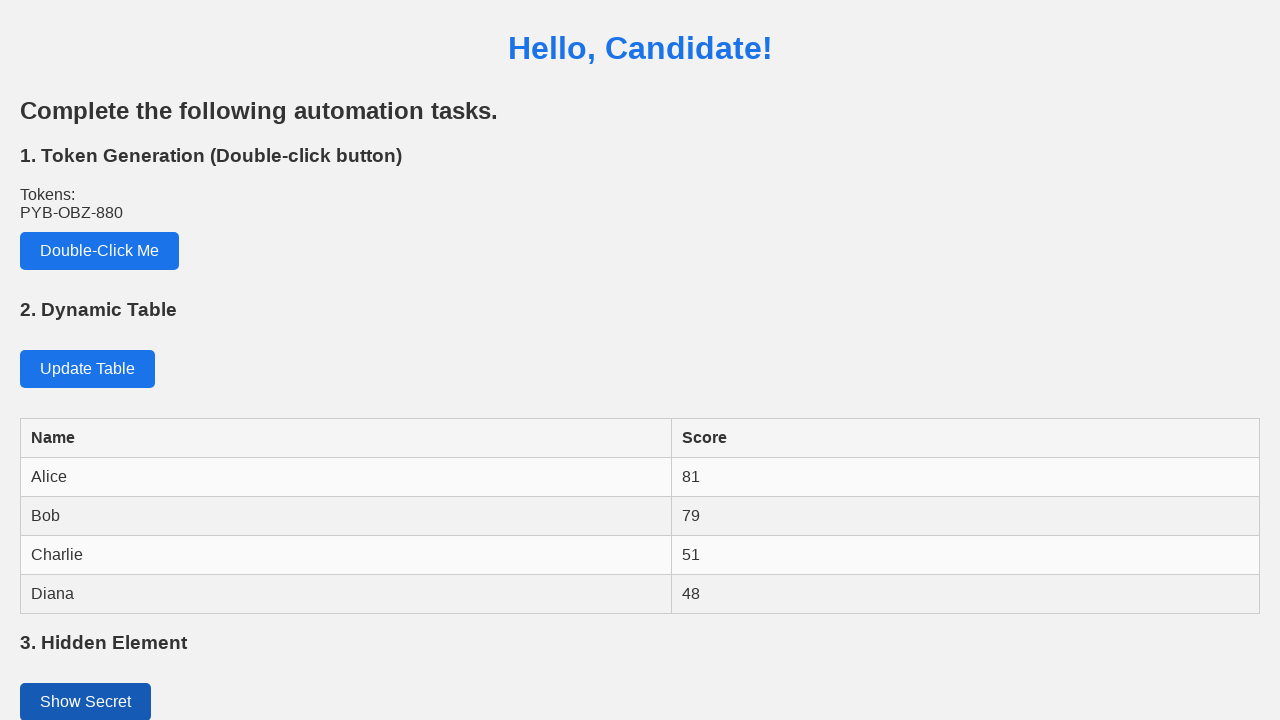

Clicked 'Update Table' button to populate dynamic table at (88, 368) on text=Update Table
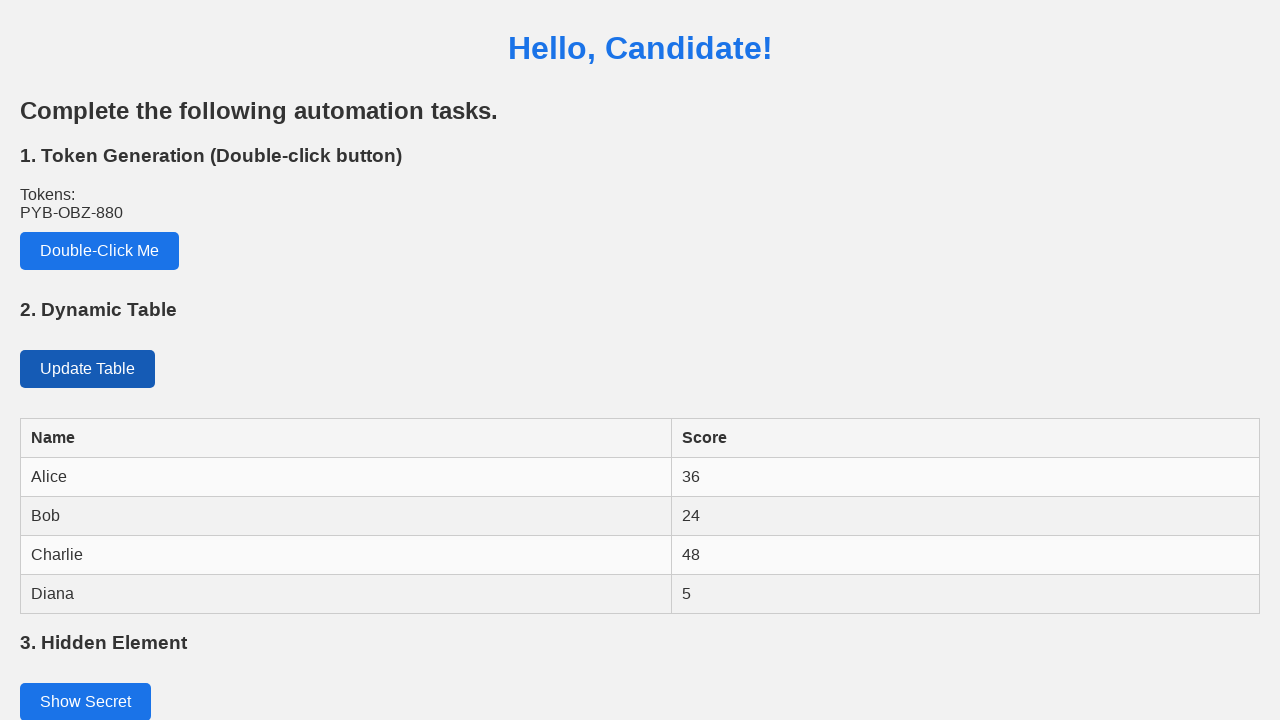

Dynamic table rows have loaded successfully
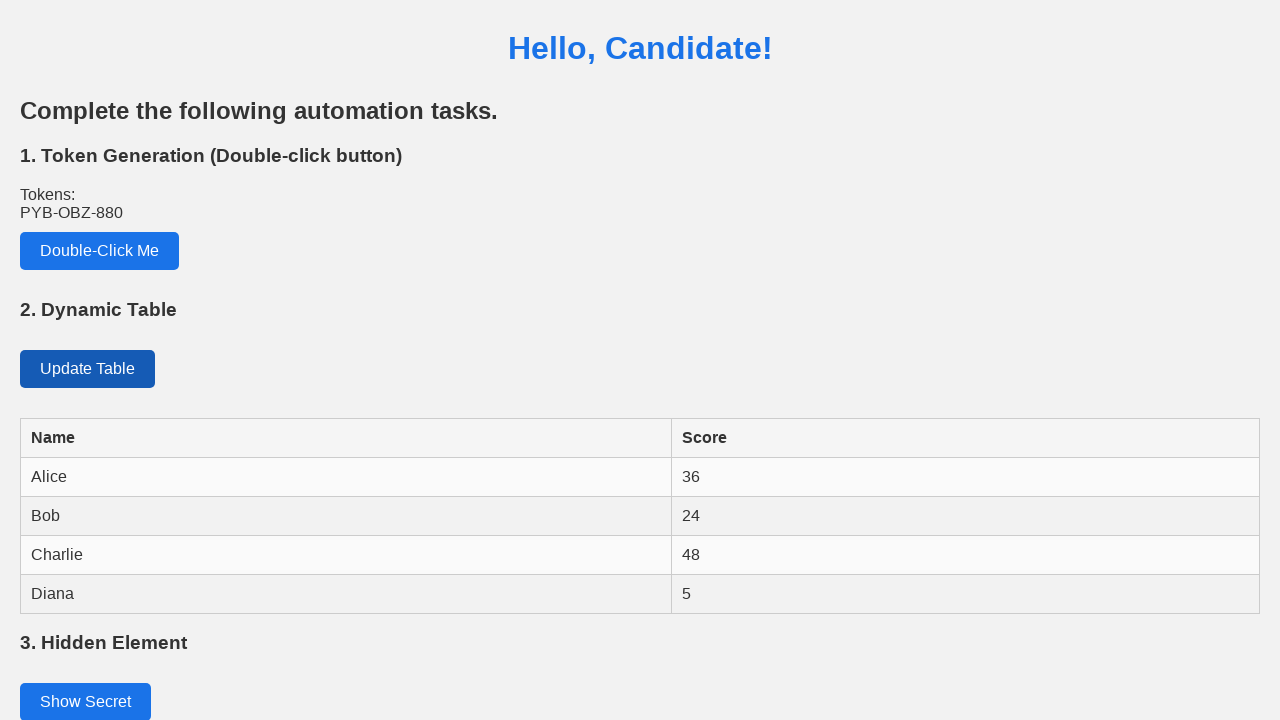

Clicked Submit button with empty form fields at (65, 532) on button:has-text('Submit')
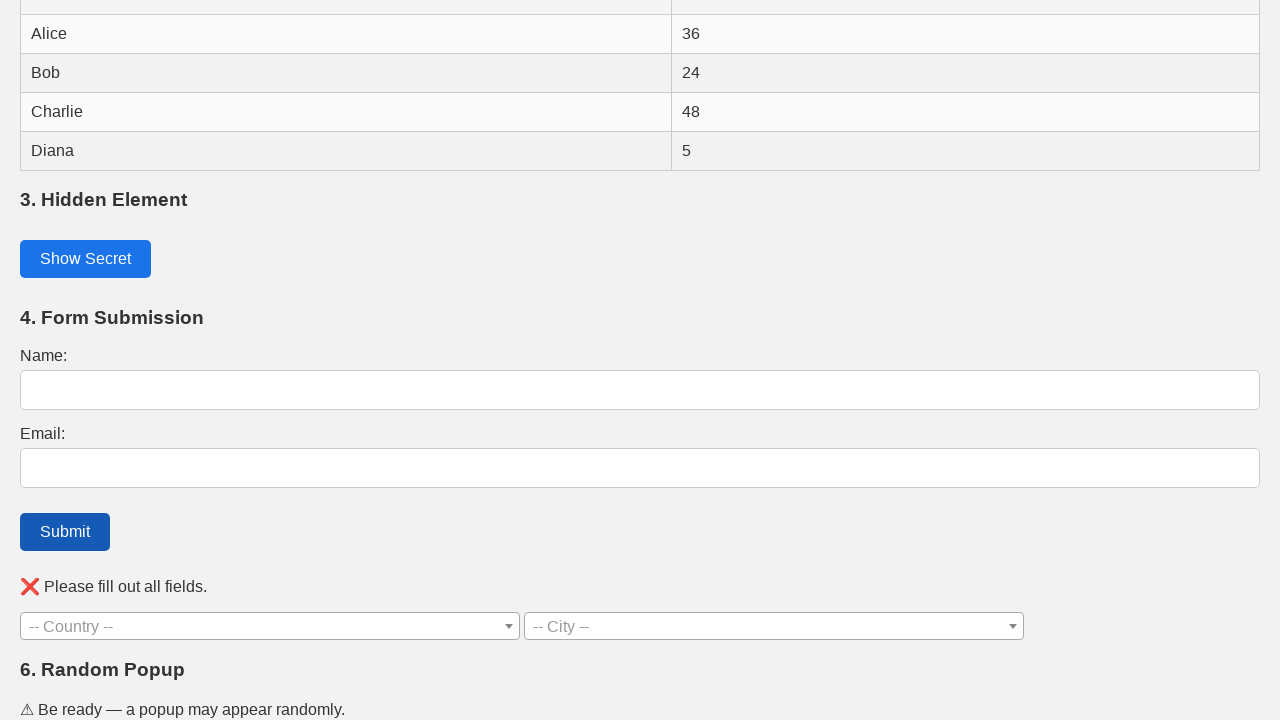

Form validation error message displayed: 'Please fill out all fields'
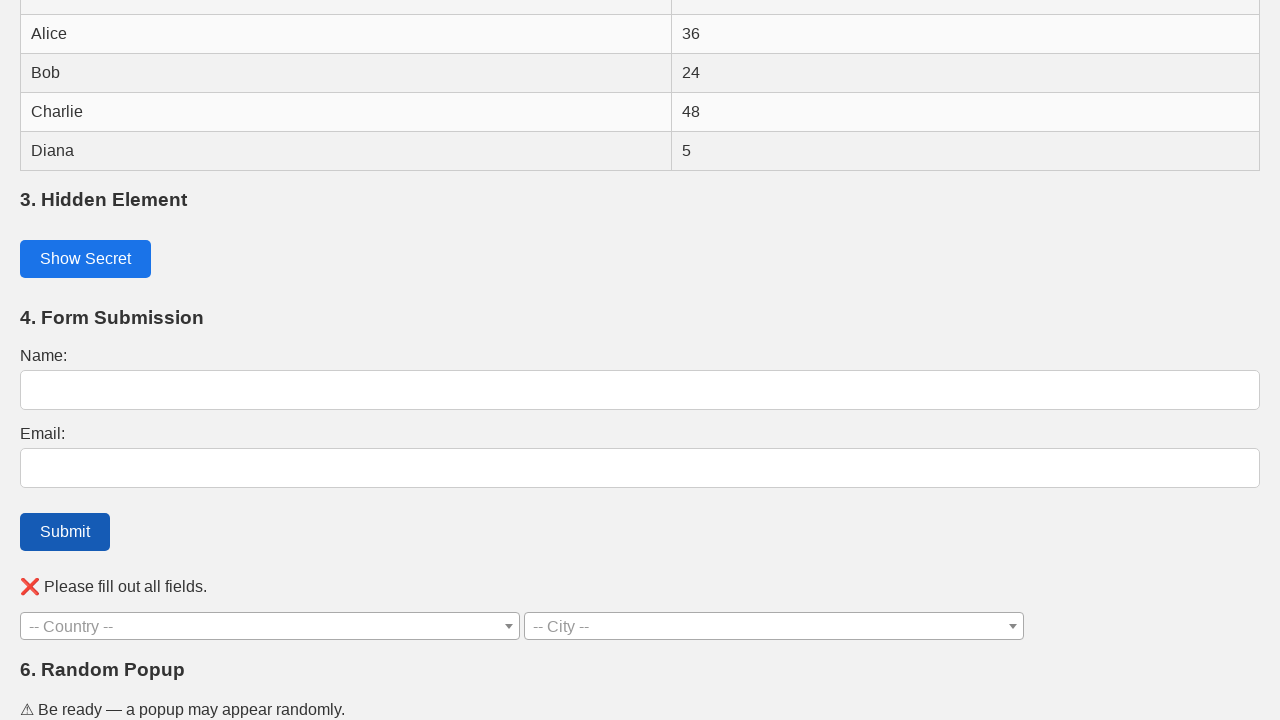

Filled name field with 'John Doe' on input[name='name'], input[placeholder*='name' i], #name
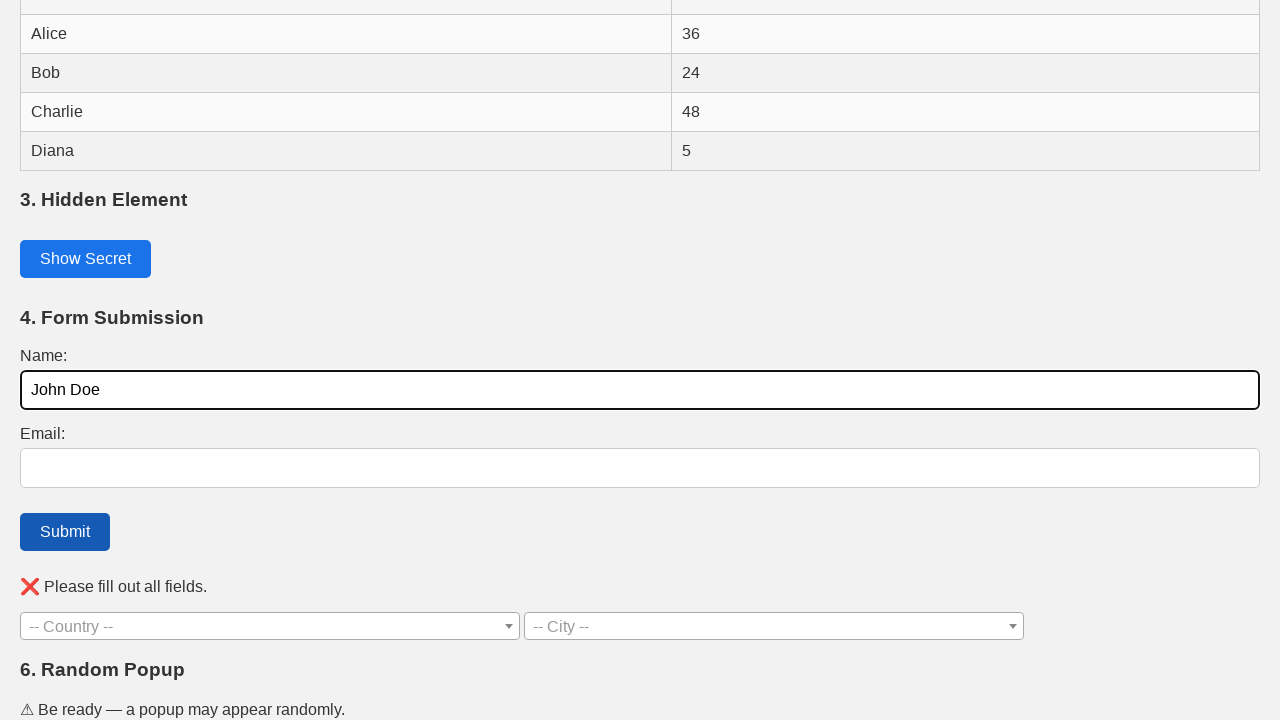

Filled email field with 'john.doe@example.com' on input[name='email'], input[placeholder*='email' i], #email, input[type='email']
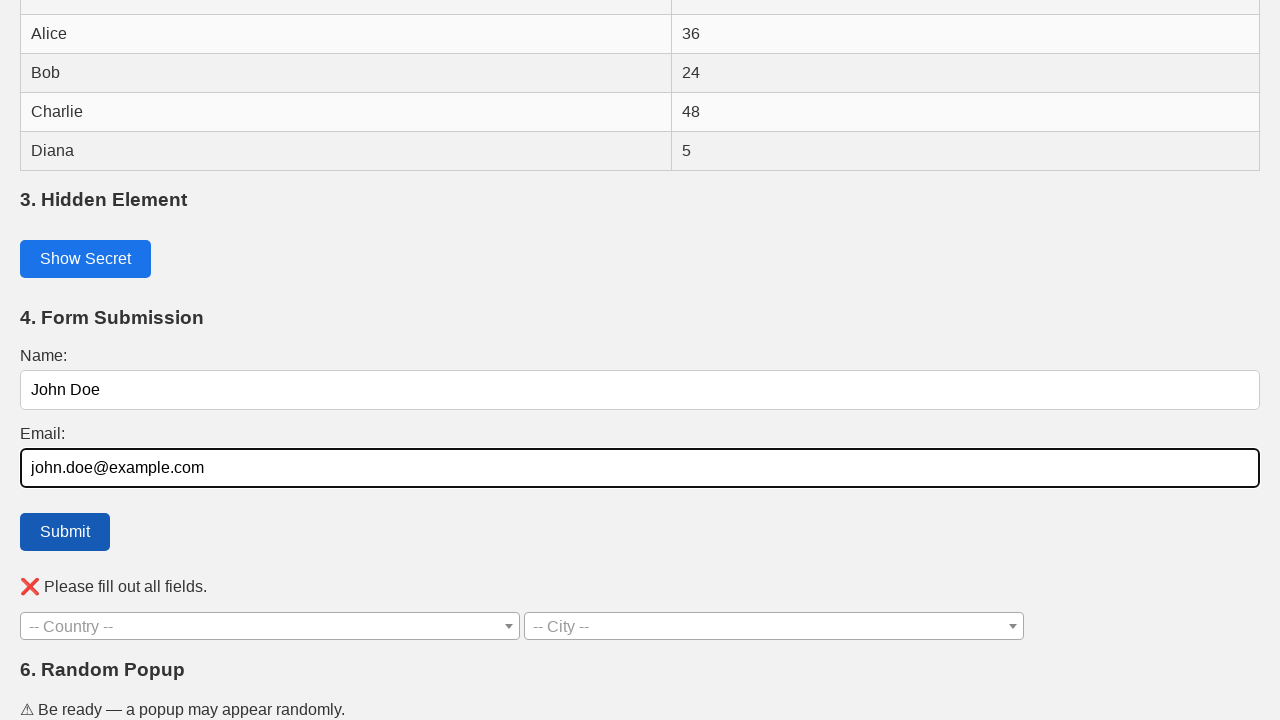

Clicked Submit button with valid form data at (65, 532) on button:has-text('Submit')
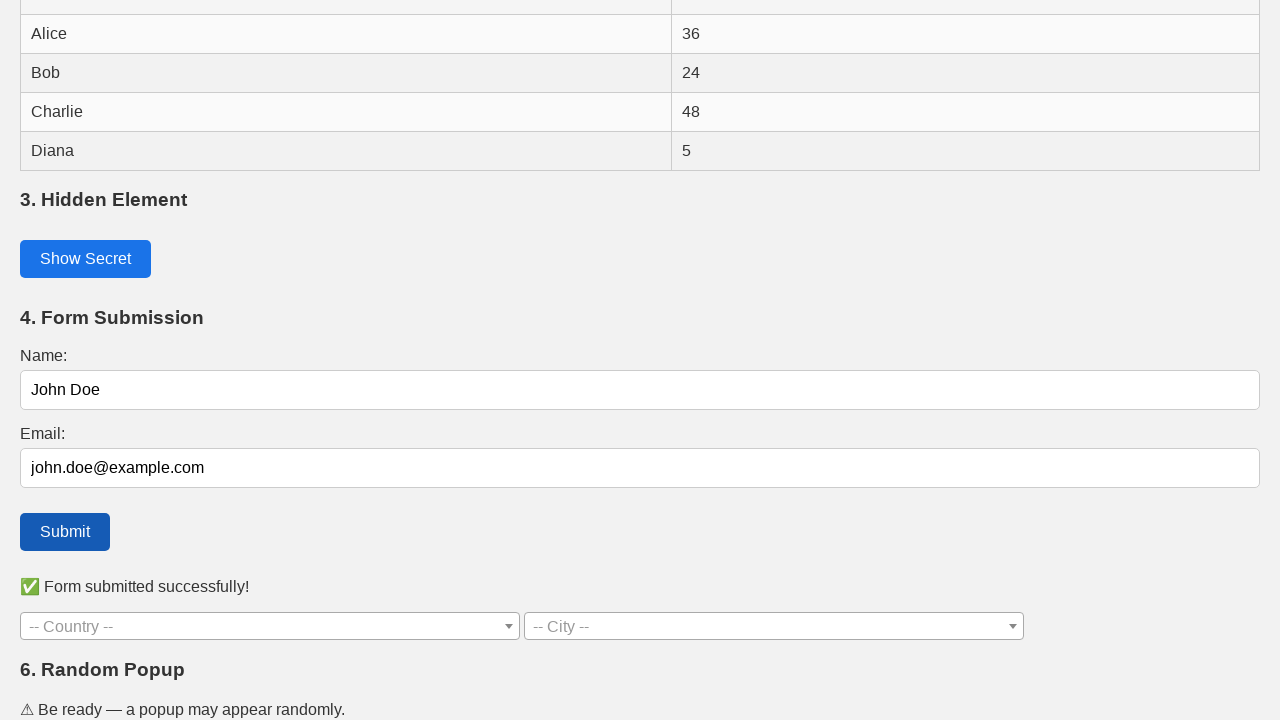

Form submitted successfully with validation message displayed
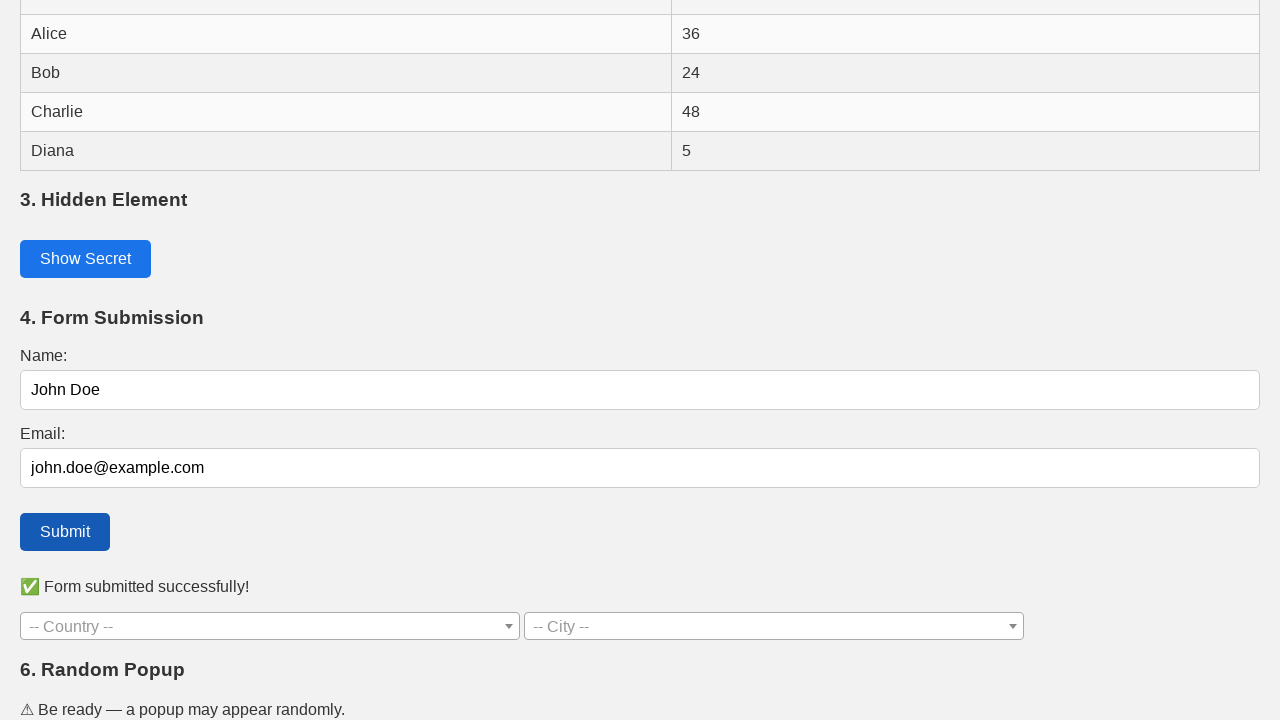

Selected 'USA' from country dropdown on select:has-text('Country'), #country, select[name='country']
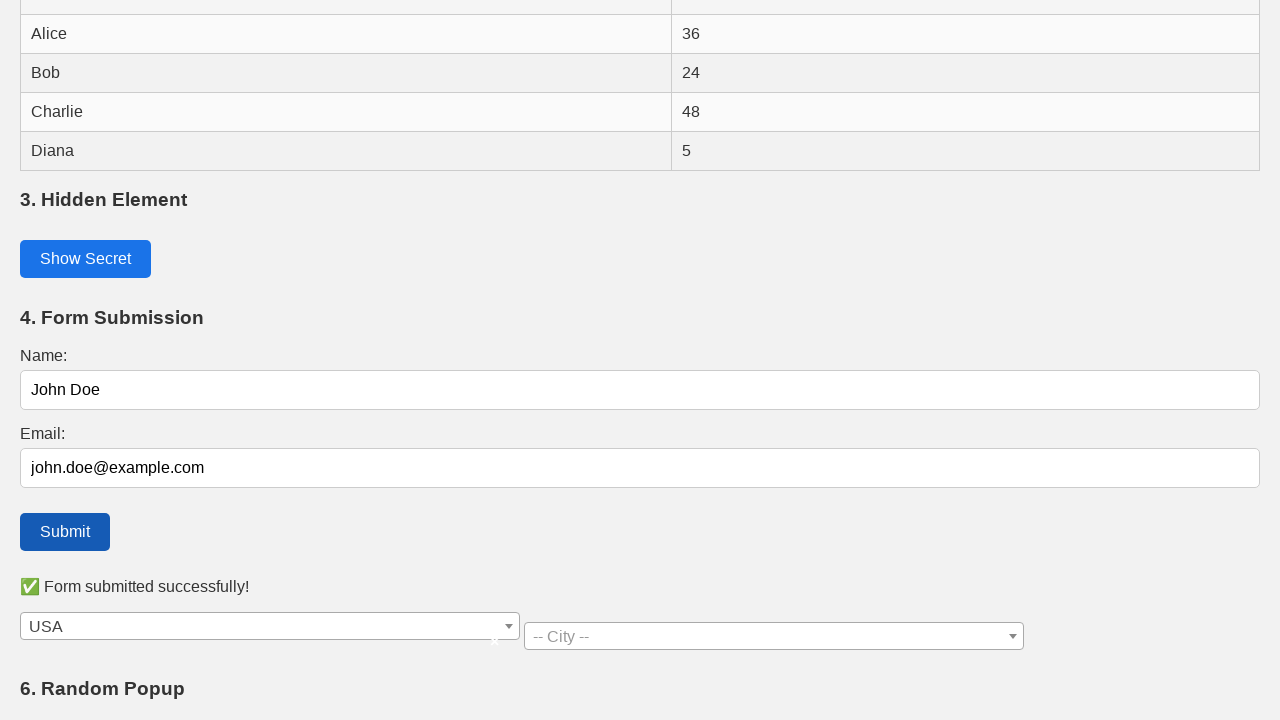

Waited 500ms for city dropdown to populate based on USA selection
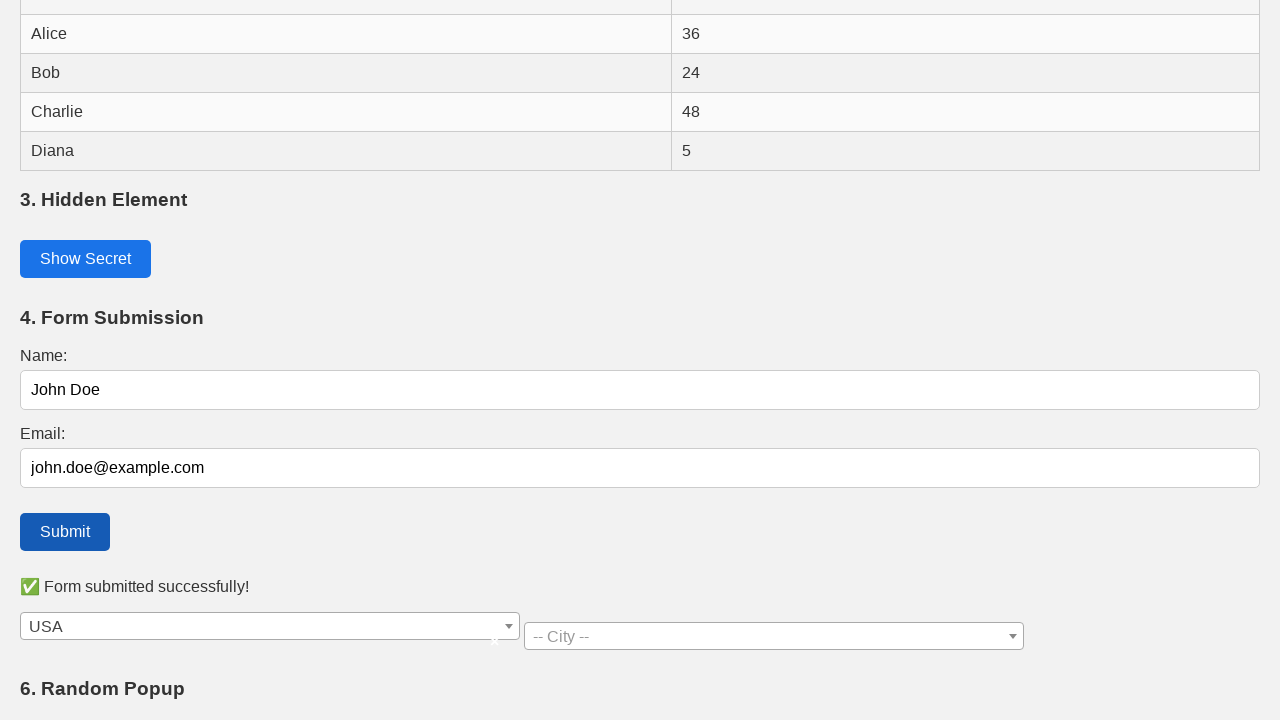

Selected a city from USA (index 1) on select:has-text('City'), #city, select[name='city']
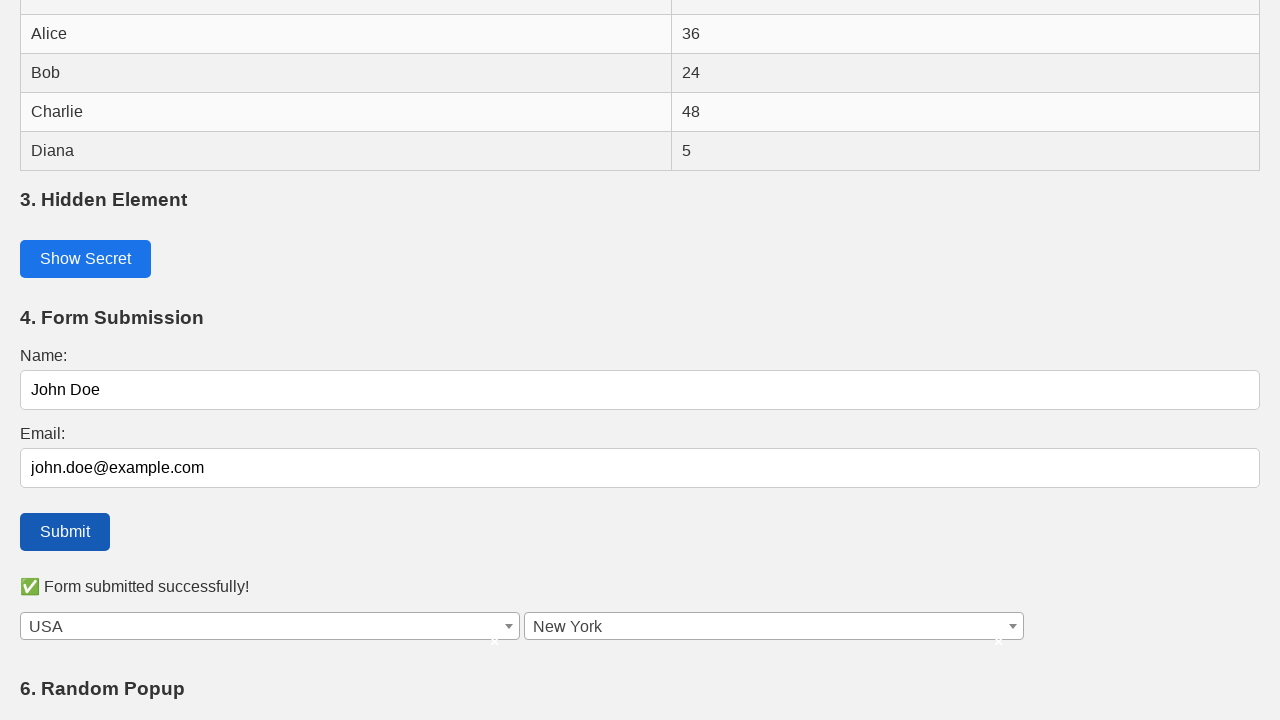

Changed country selection to 'India' to test dependent dropdown reset behavior on select:has-text('Country'), #country, select[name='country']
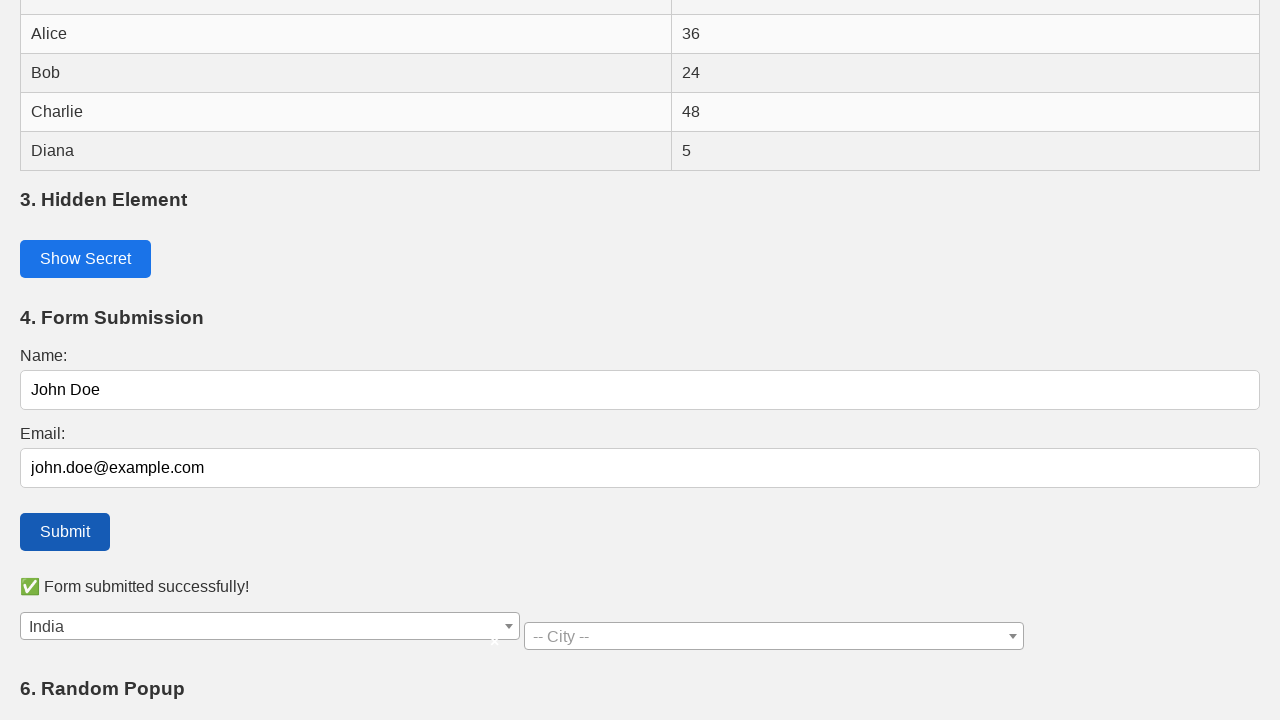

Waited 500ms for city dropdown to update based on India selection
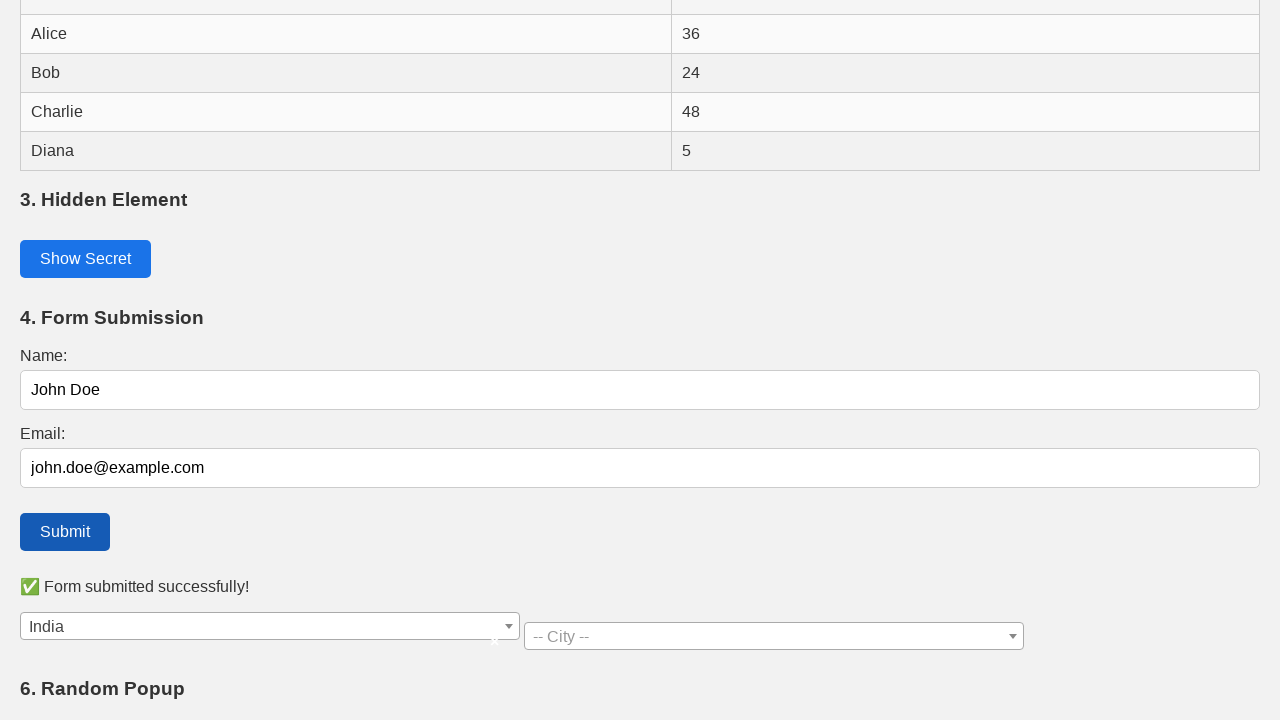

Selected a city from India (index 1) on select:has-text('City'), #city, select[name='city']
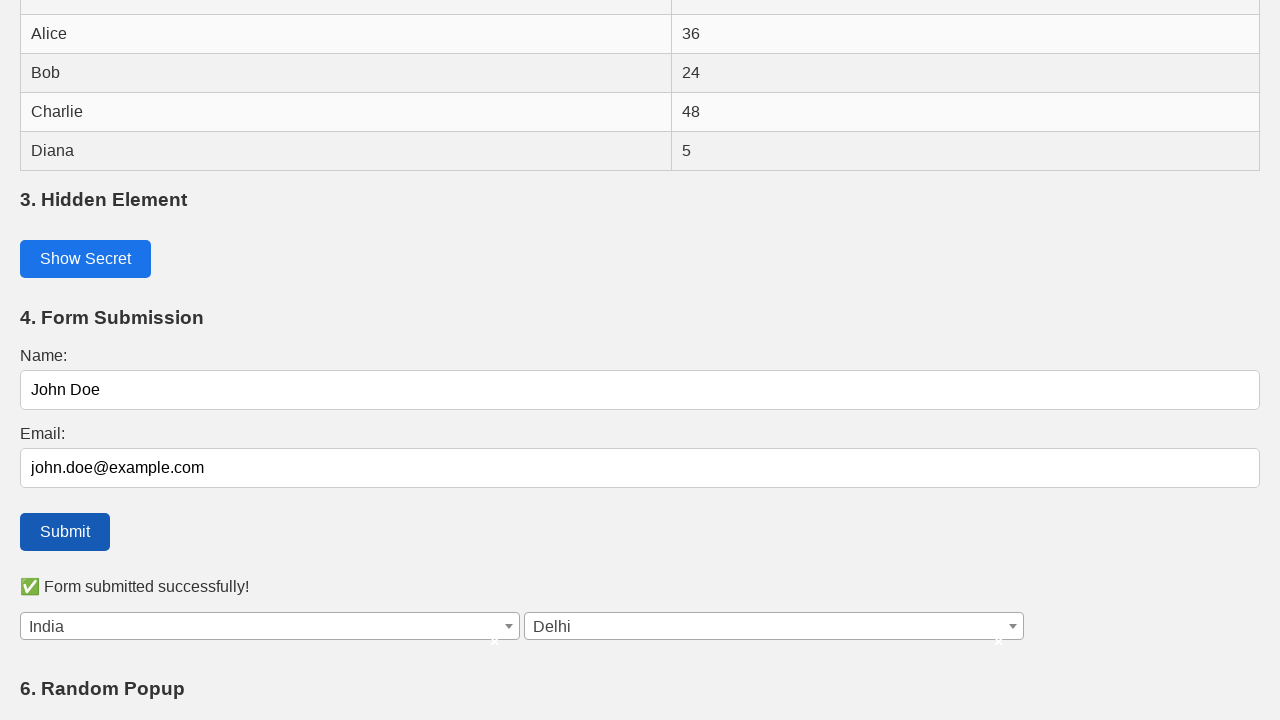

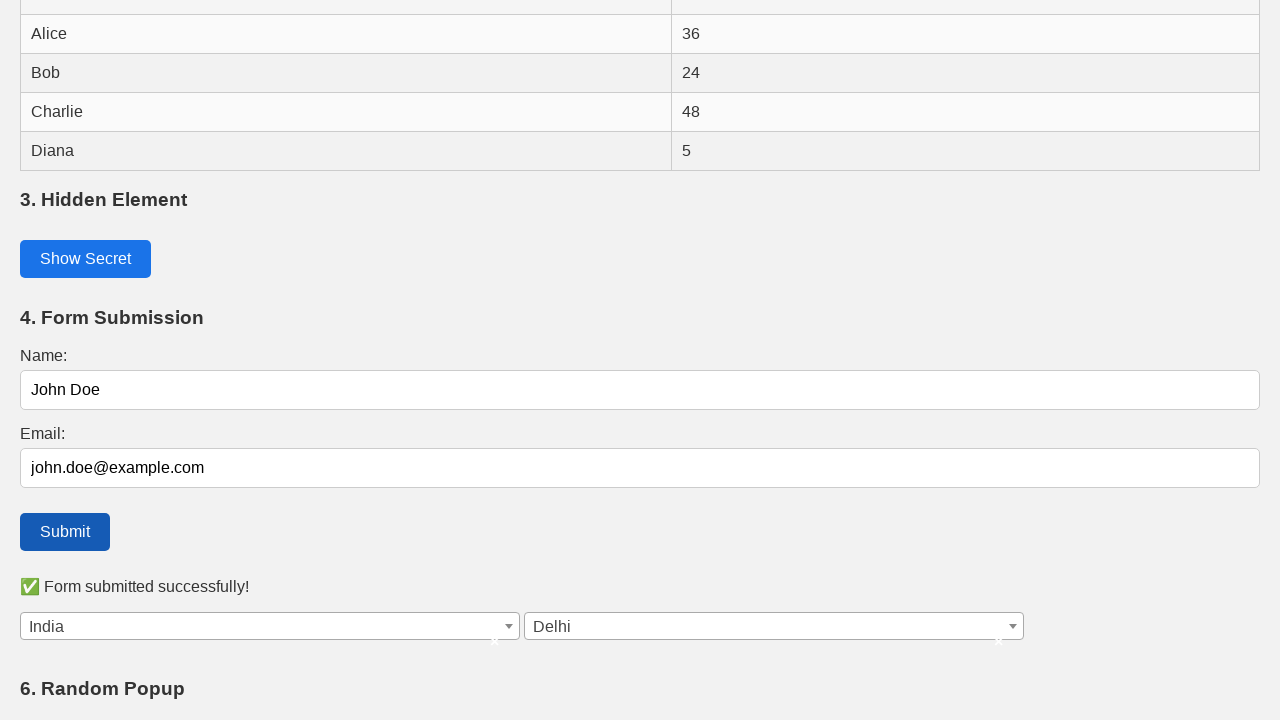